Tests handling multiple browser windows by clicking a link that opens a new tab/window, then switching between the parent and child windows to verify navigation.

Starting URL: https://opensource-demo.orangehrmlive.com/web/index.php/auth/login

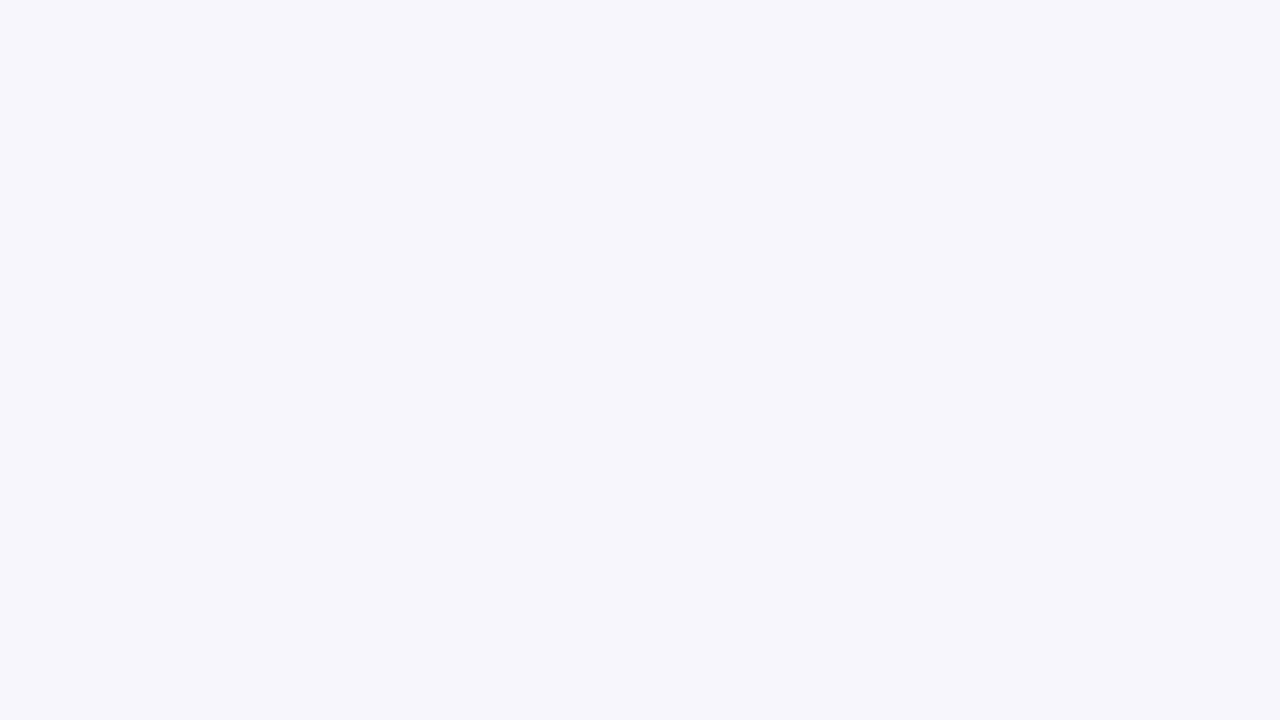

Set viewport size to 1920x1080
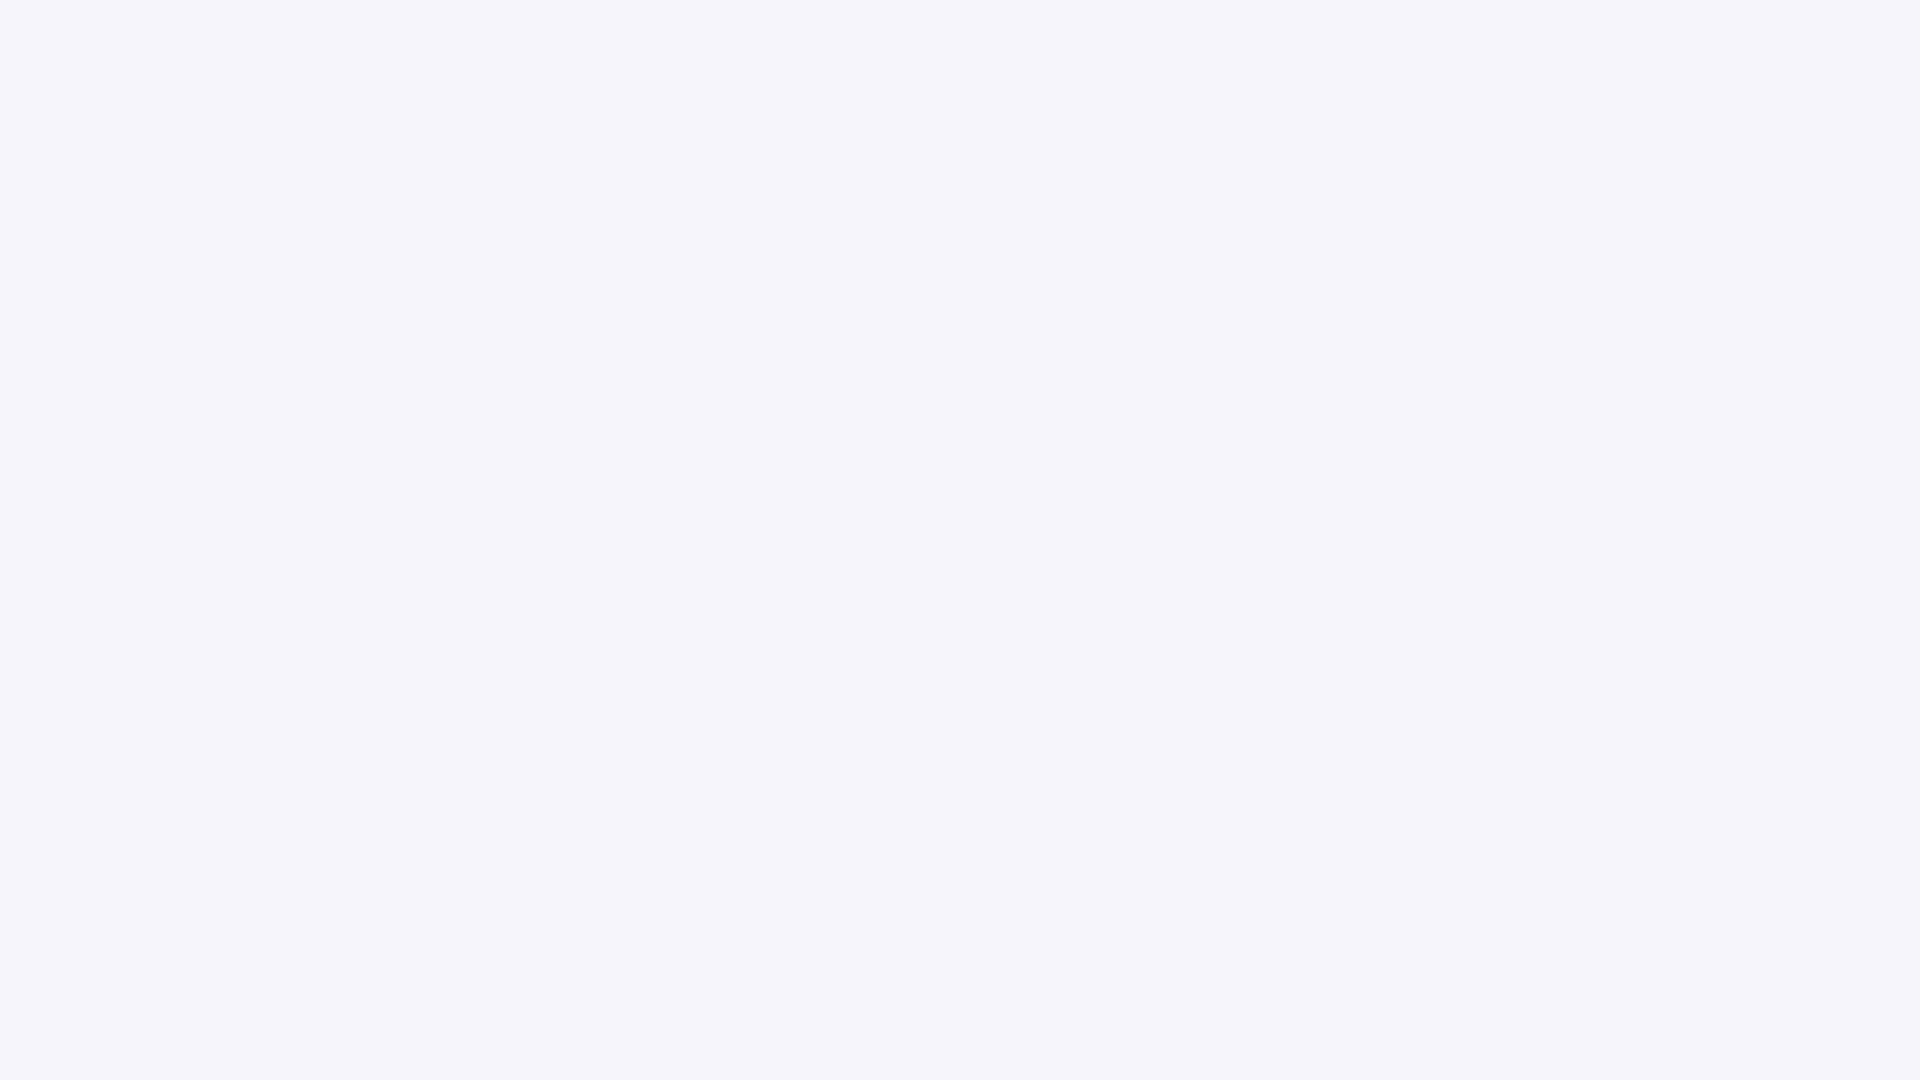

Clicked OrangeHRM, Inc link to open new window at (753, 824) on xpath=//a[normalize-space()='OrangeHRM, Inc']
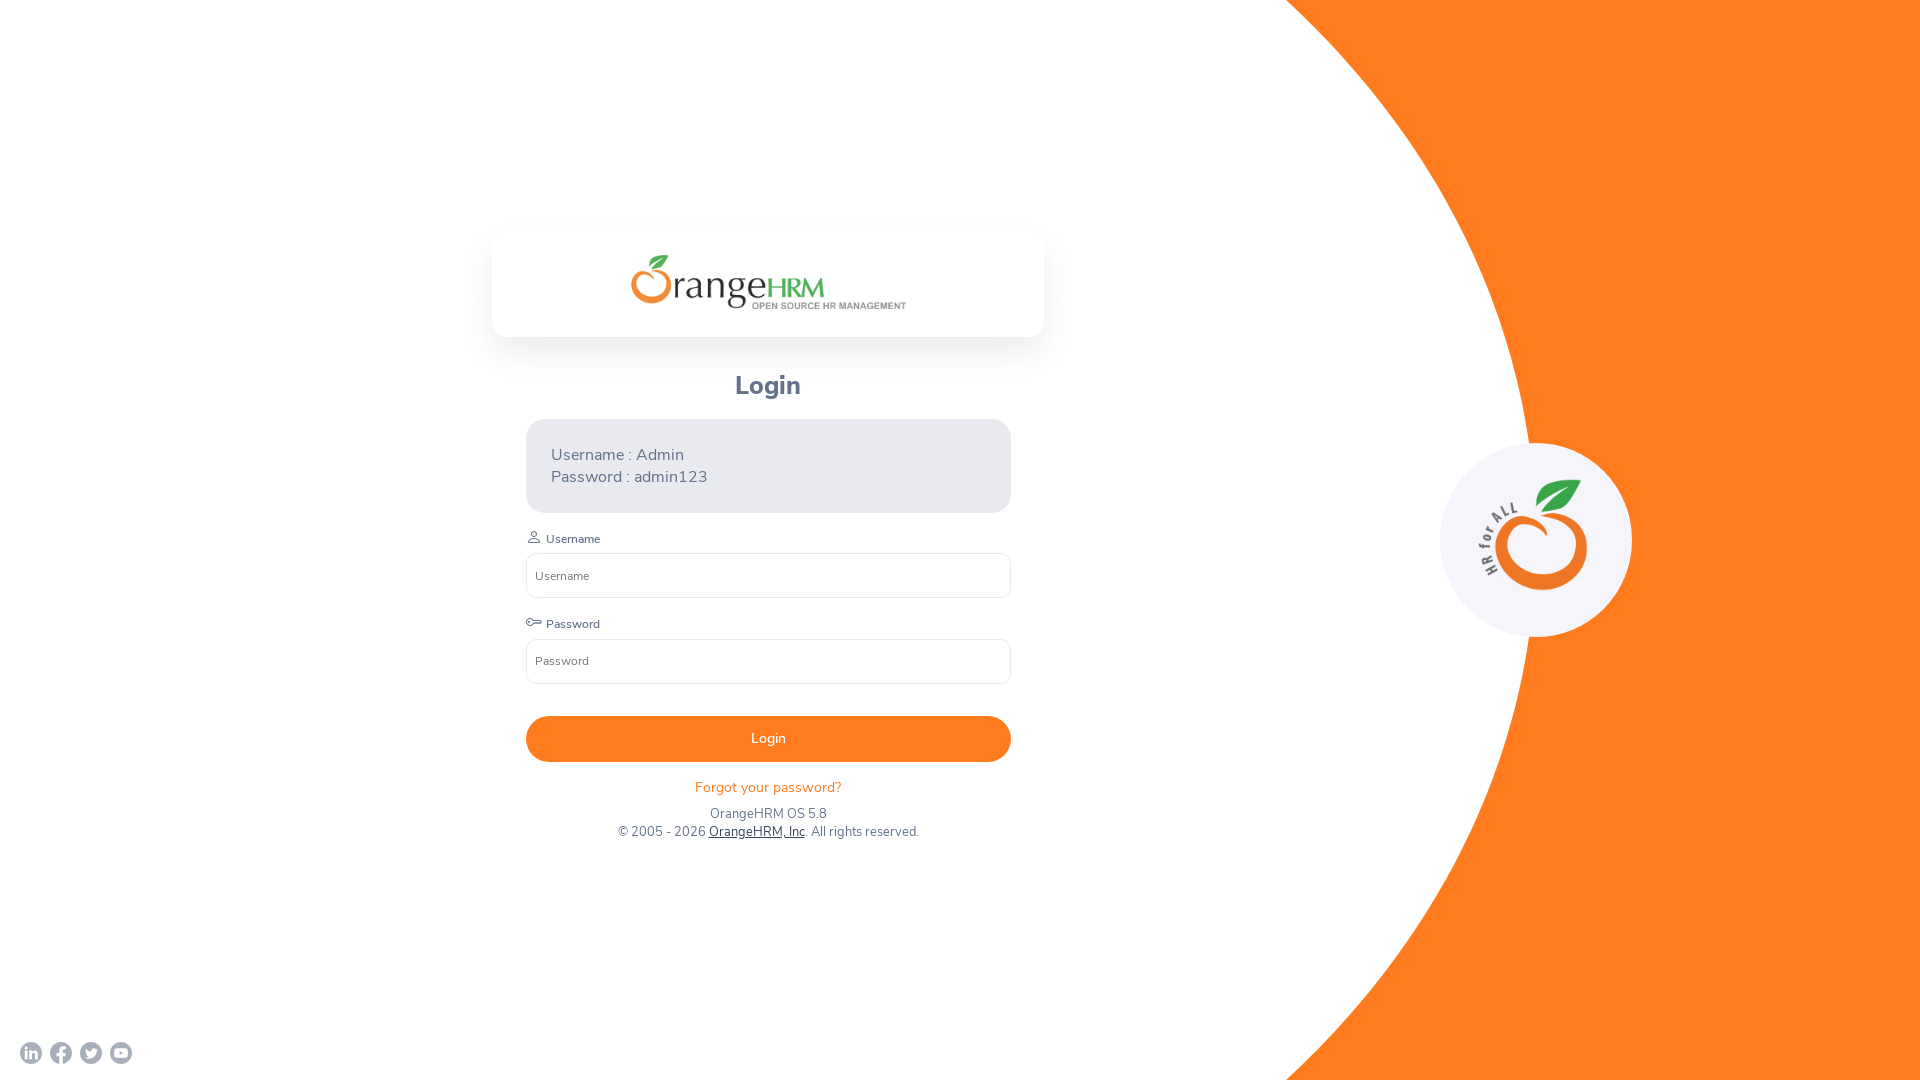

Captured new page/window that was opened
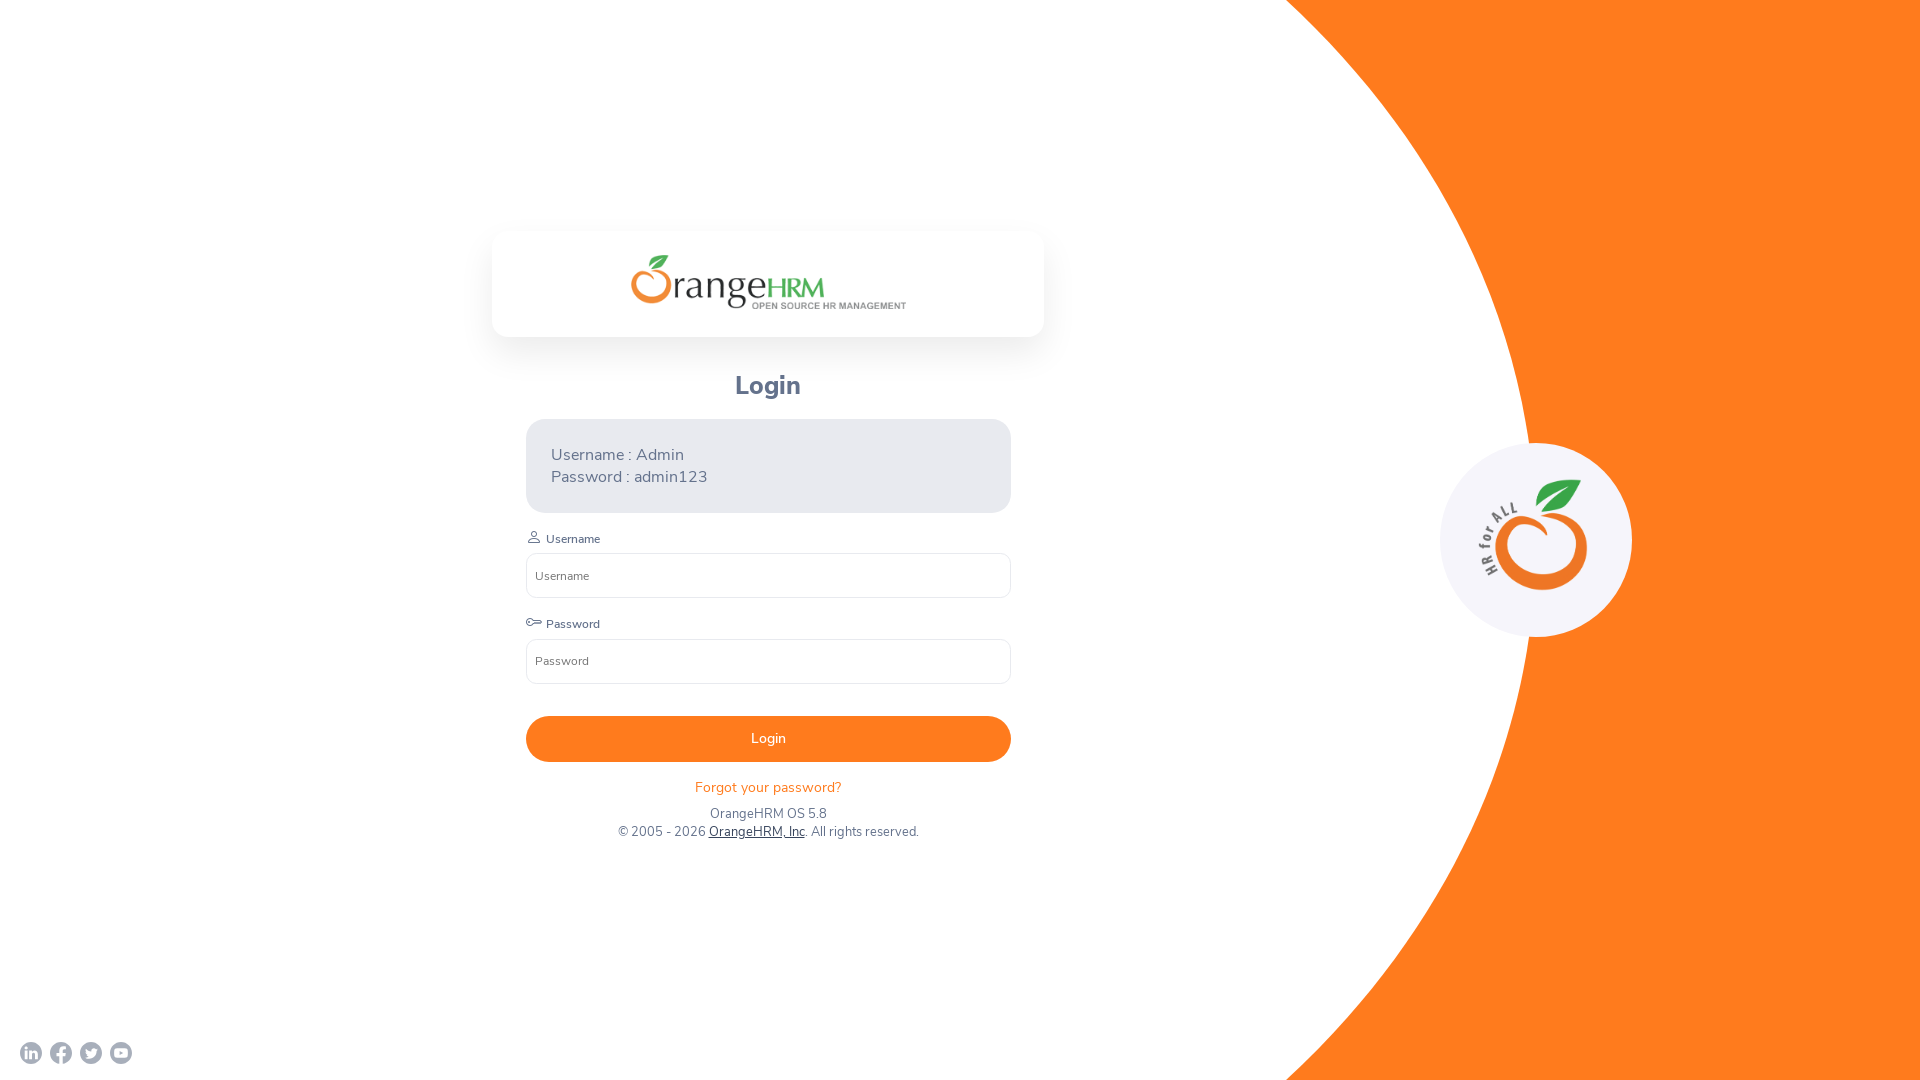

New page finished loading
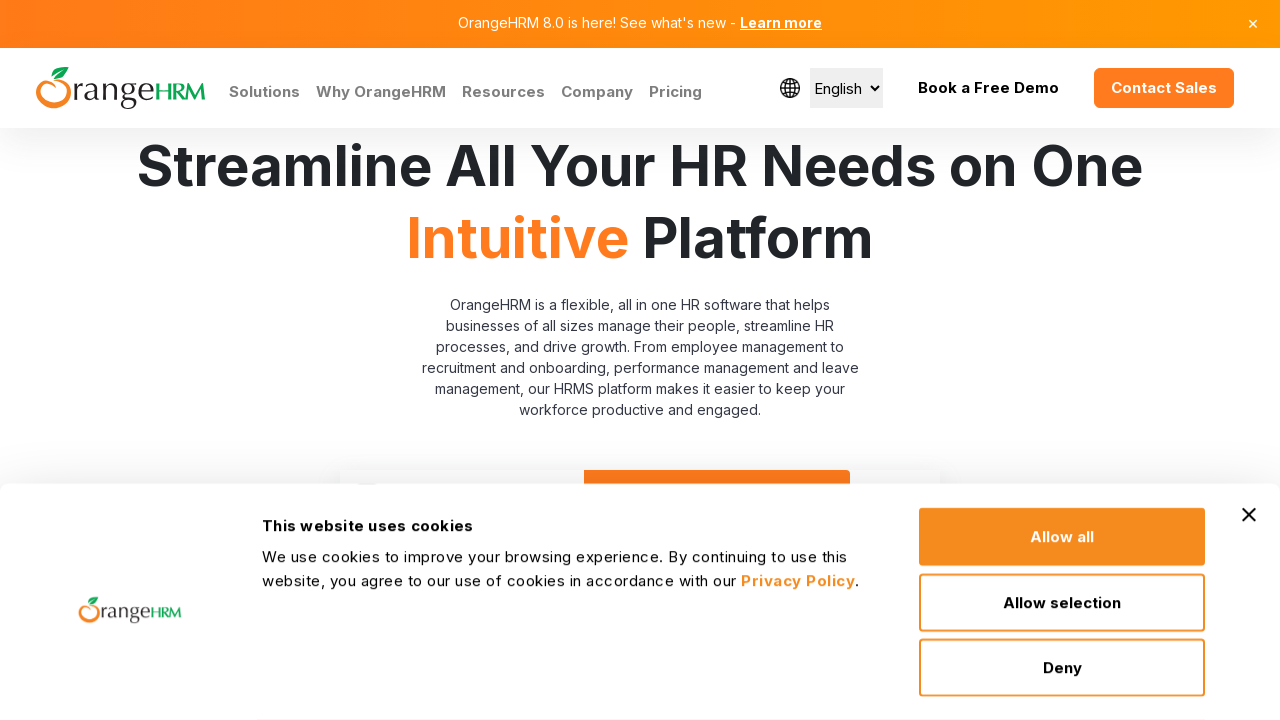

Retrieved child window title: Human Resources Management Software | HRMS | OrangeHRM
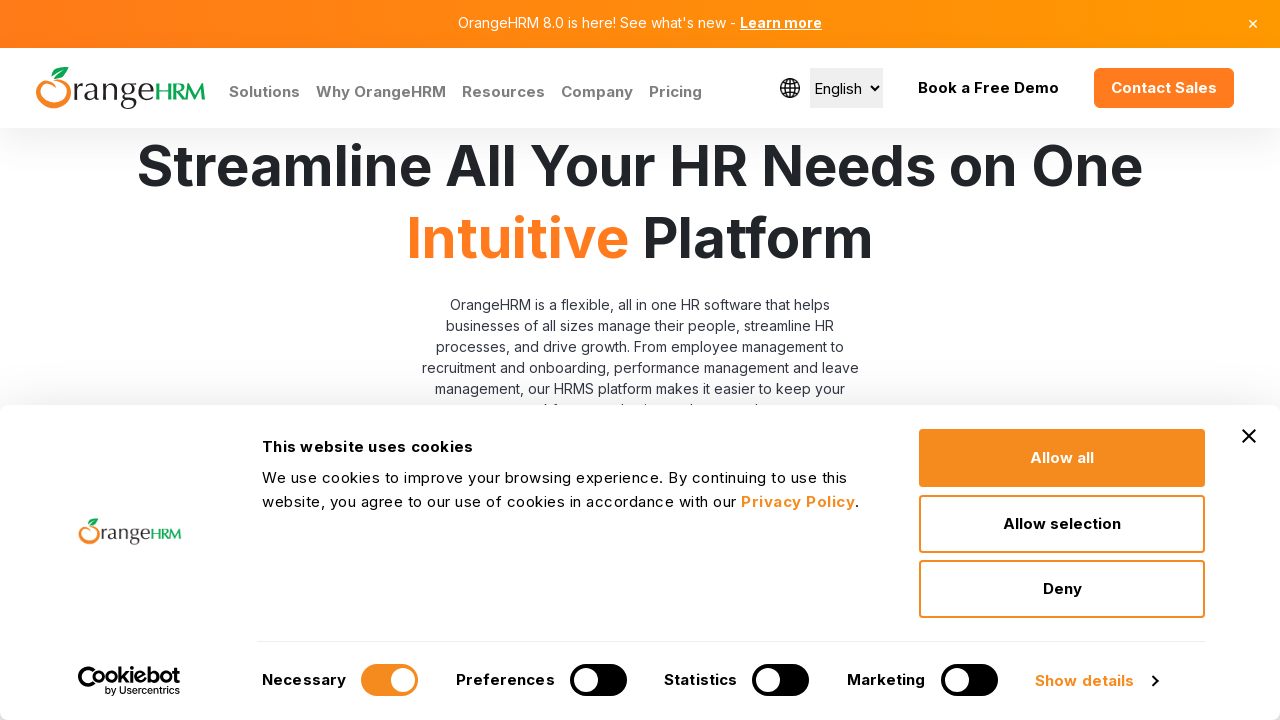

Retrieved parent window title: OrangeHRM
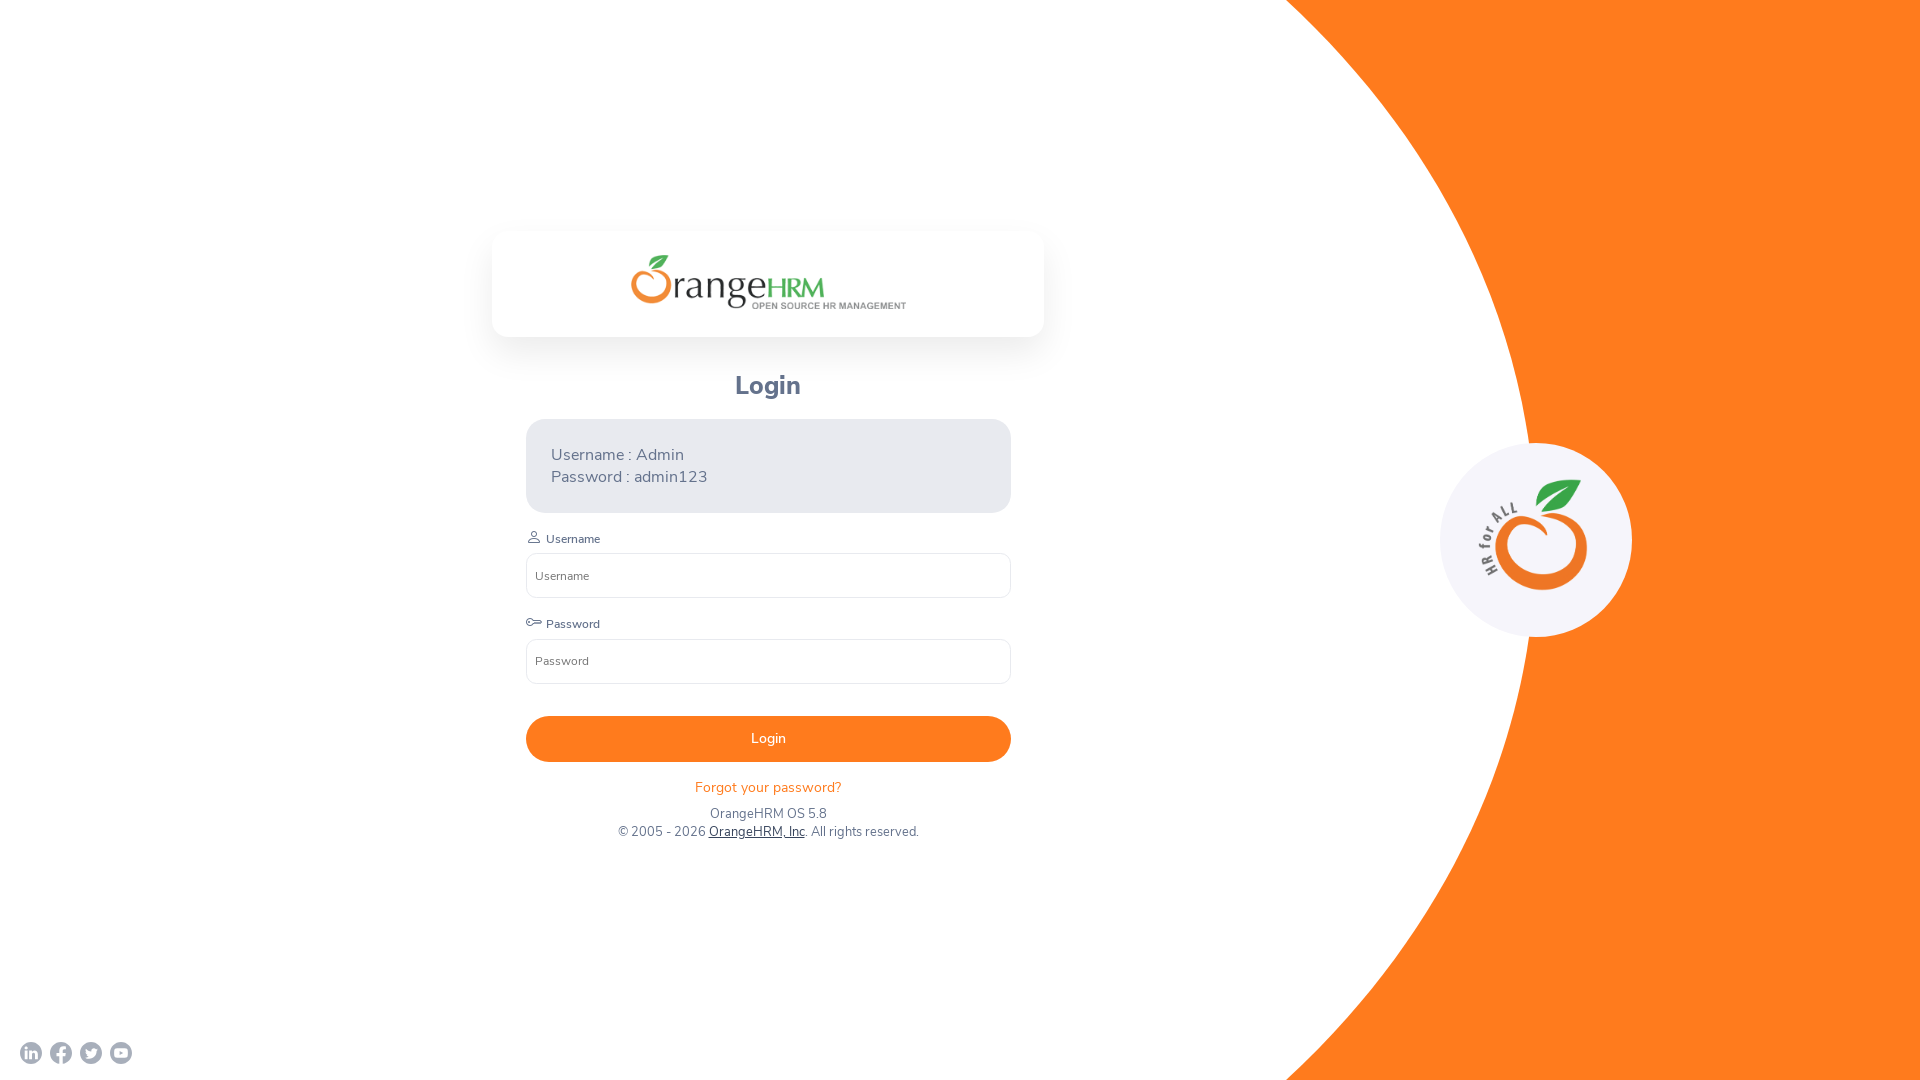

Found OrangeHRM page with URL: https://opensource-demo.orangehrmlive.com/web/index.php/auth/login
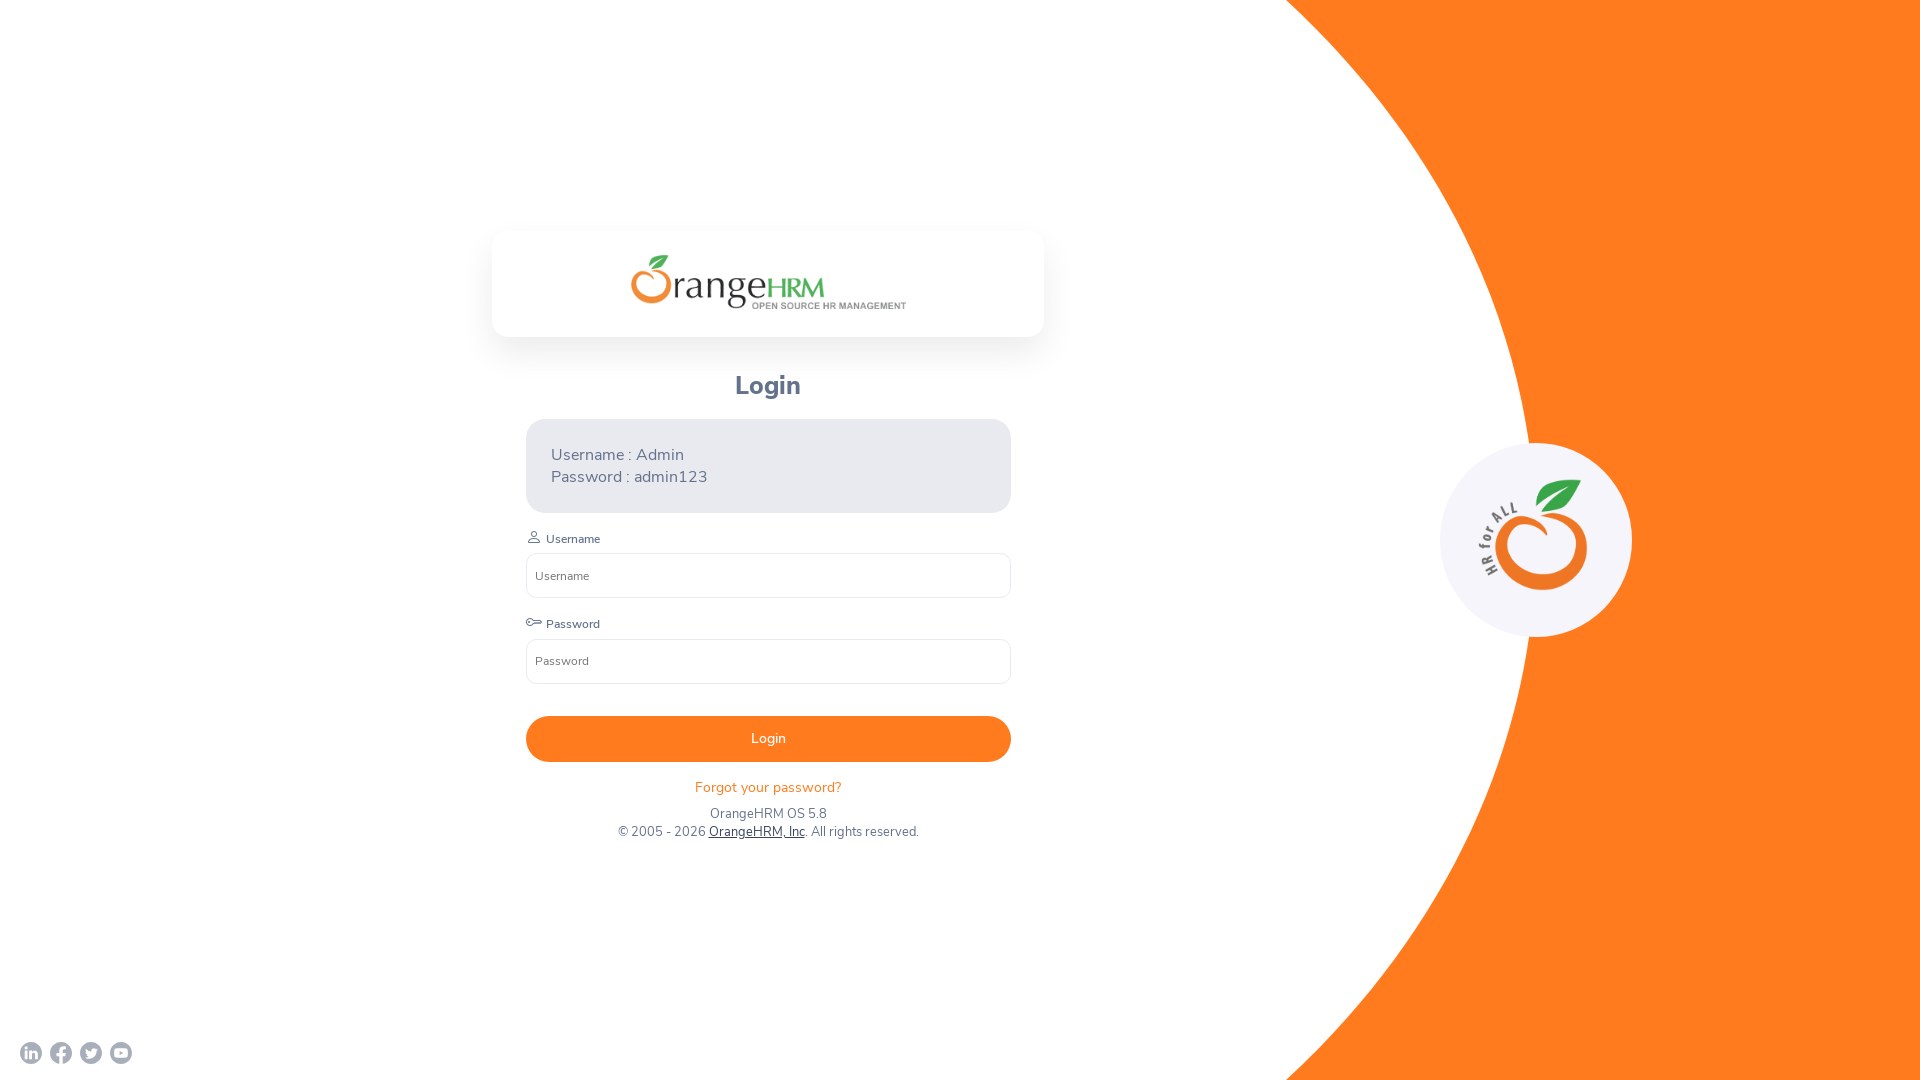

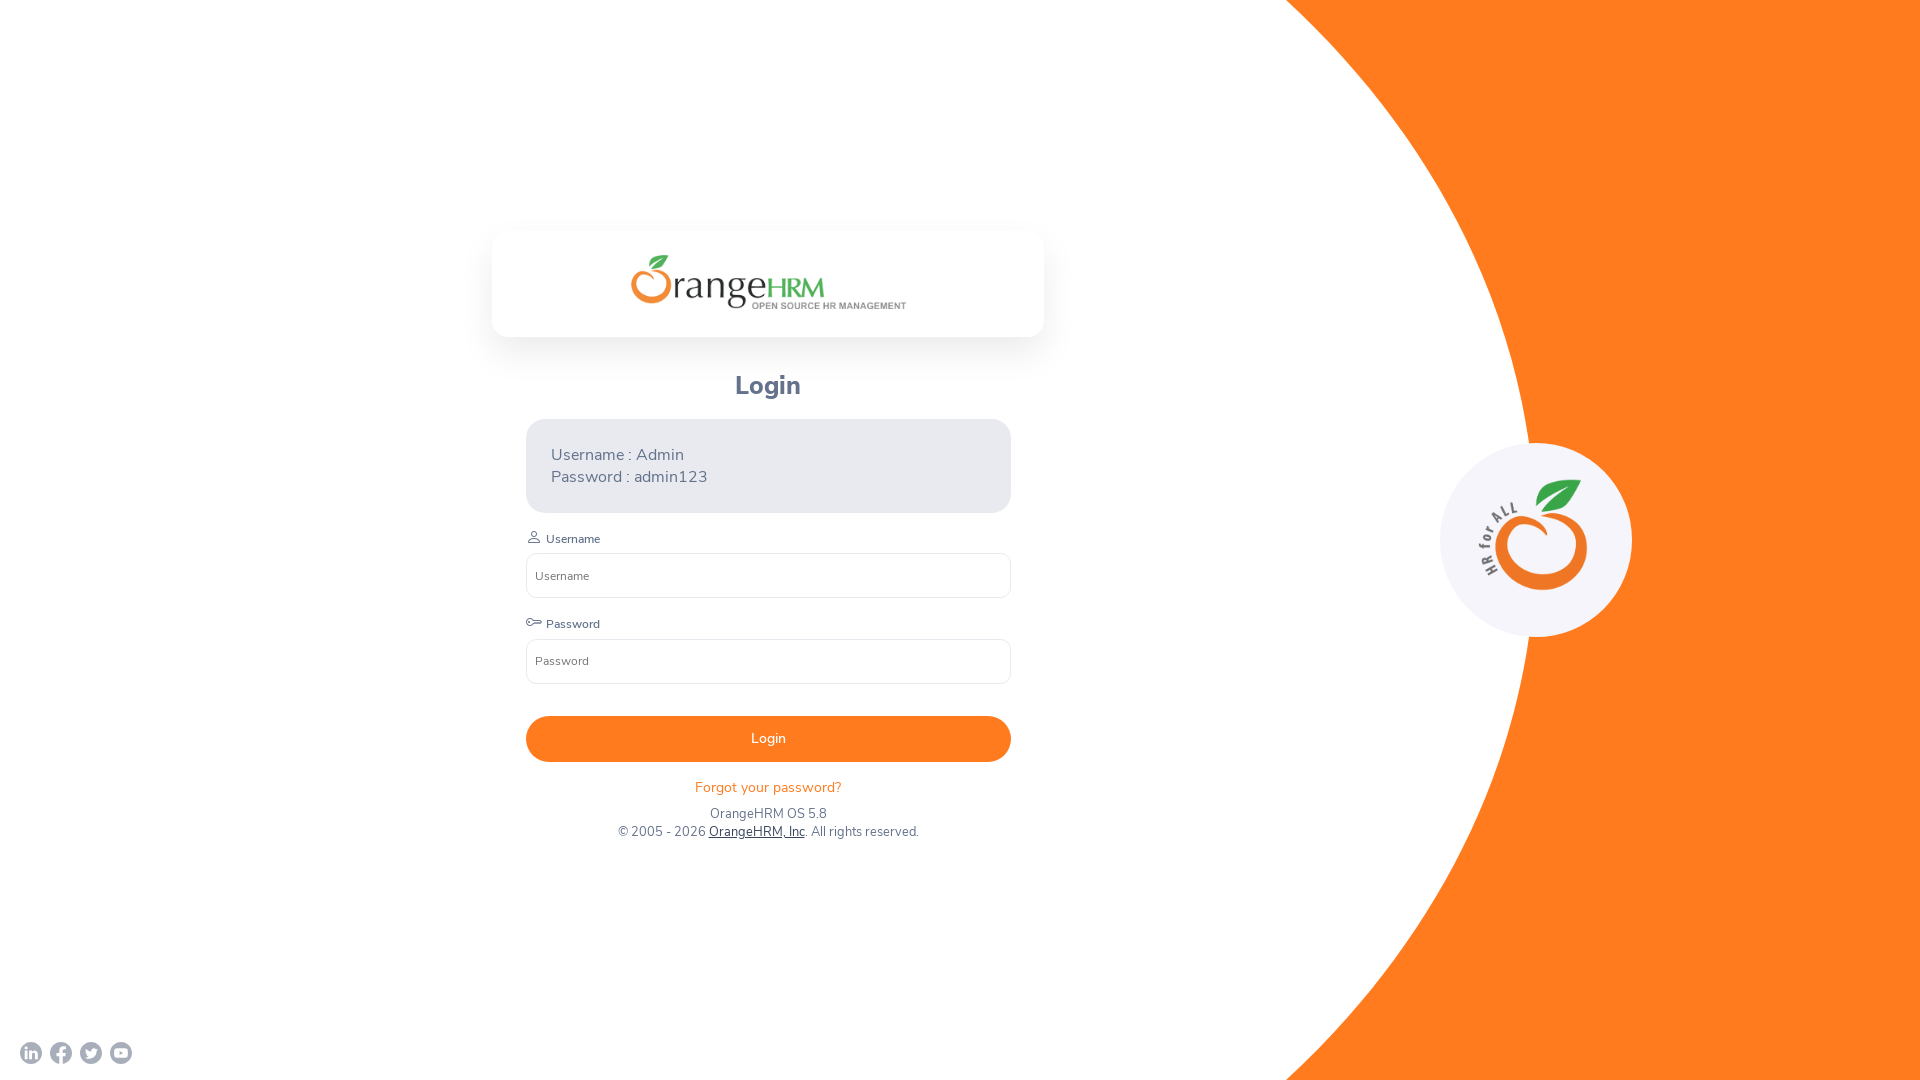